Tests file download functionality by clicking the download button.

Starting URL: https://demoqa.com/upload-download

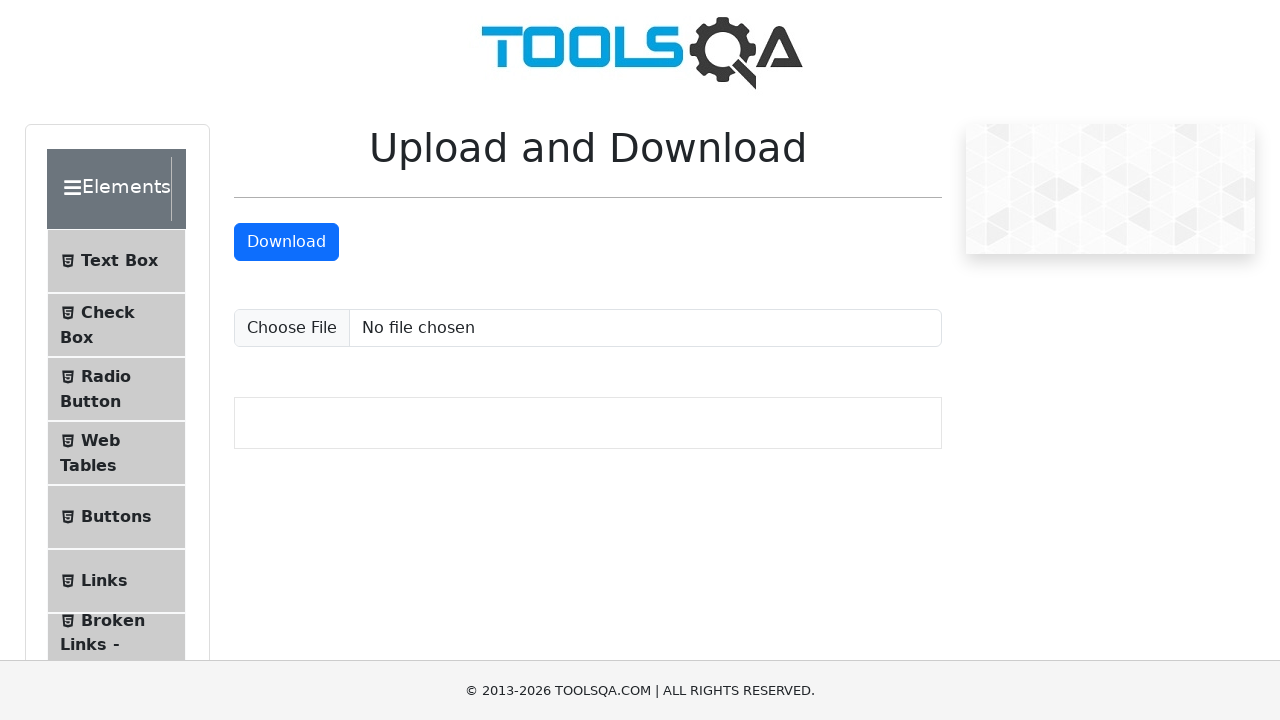

Download button loaded on page
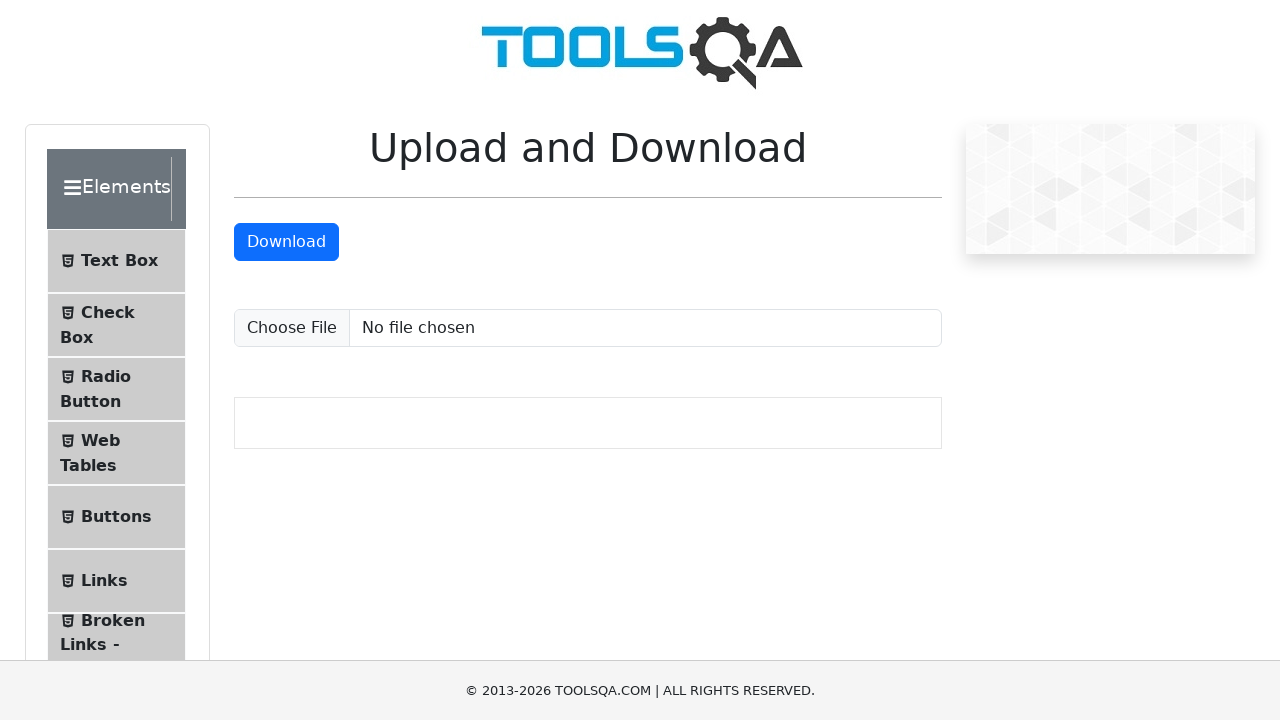

Clicked download button to initiate file download at (286, 242) on #downloadButton
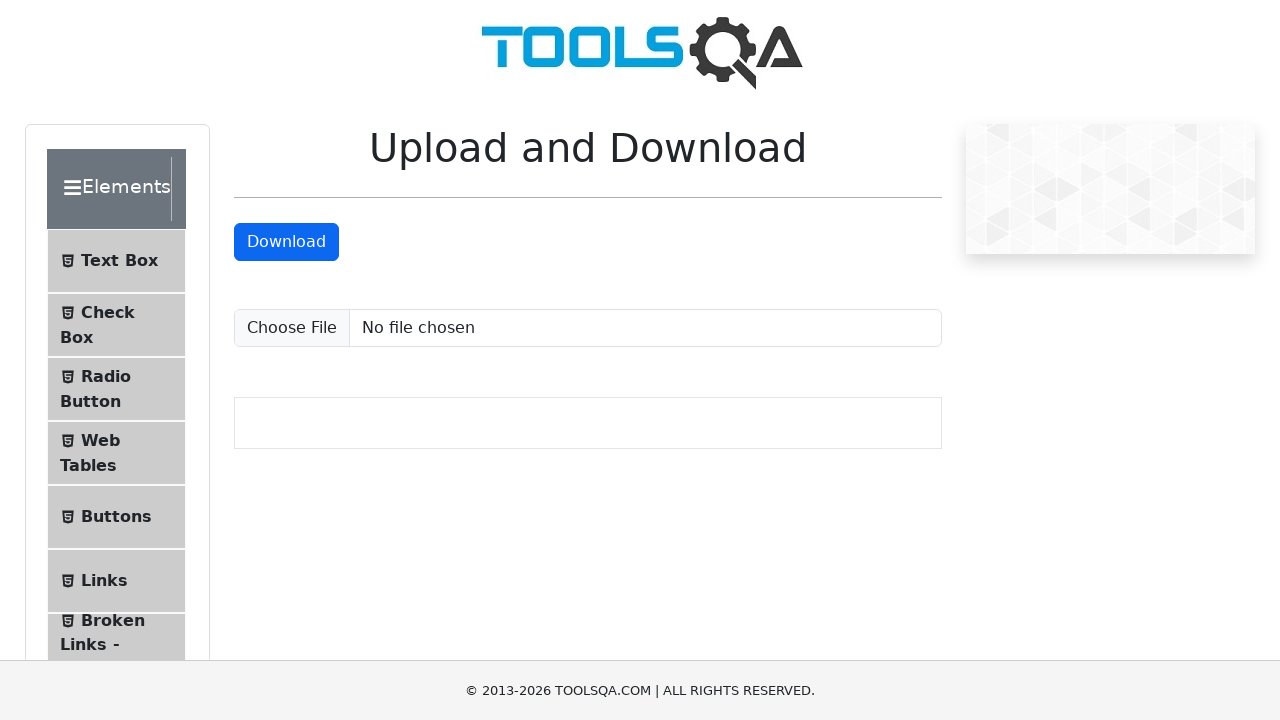

File download completed successfully
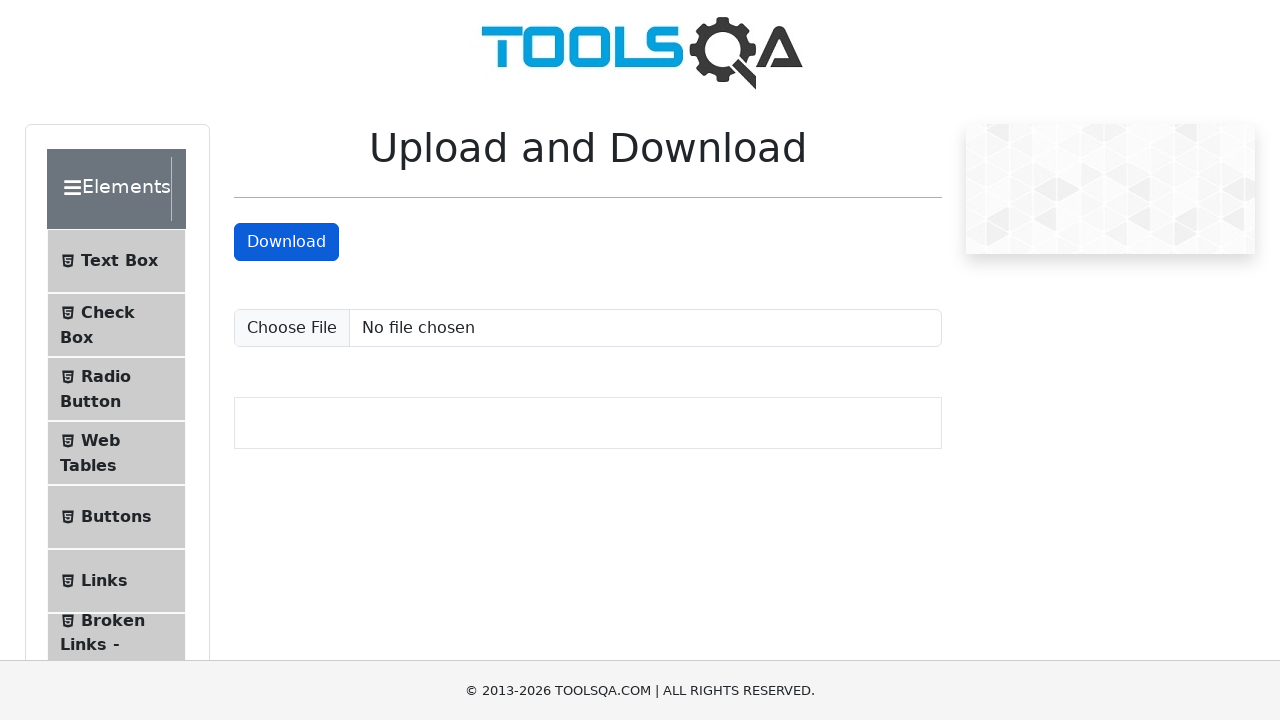

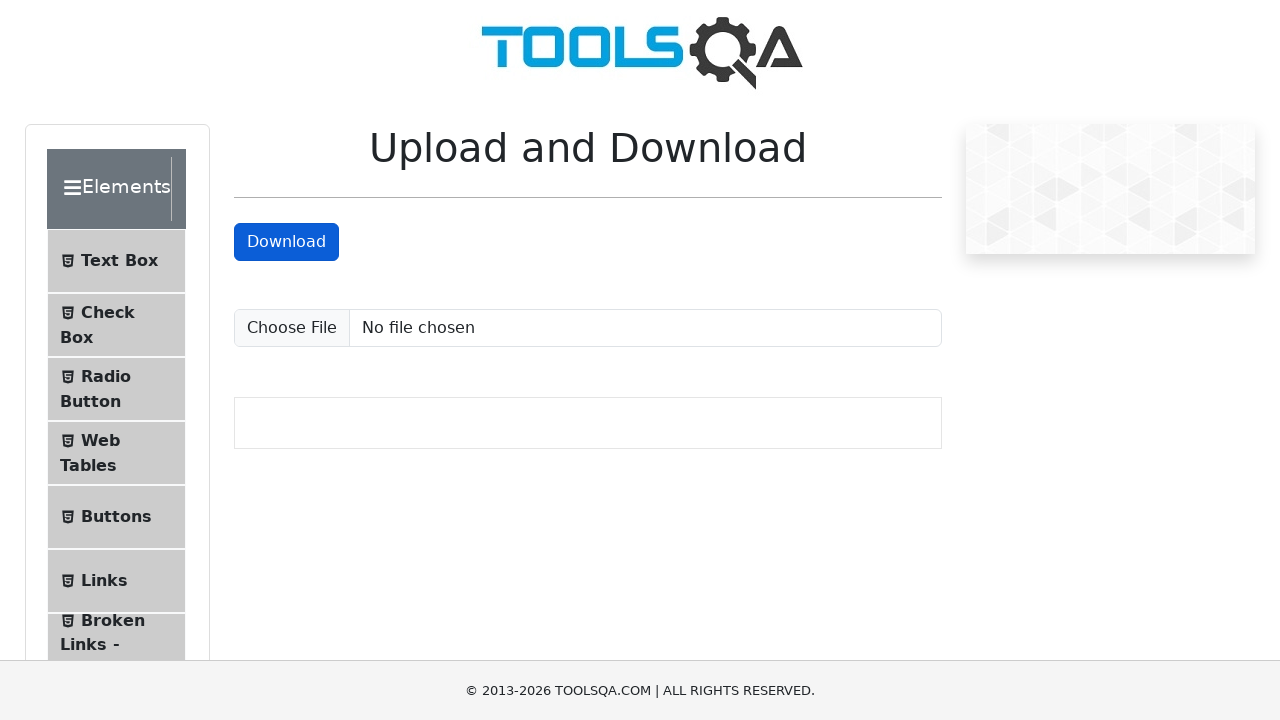